Tests adding a single element by clicking the Add Element button and verifying a Delete button appears

Starting URL: https://the-internet.herokuapp.com/add_remove_elements/

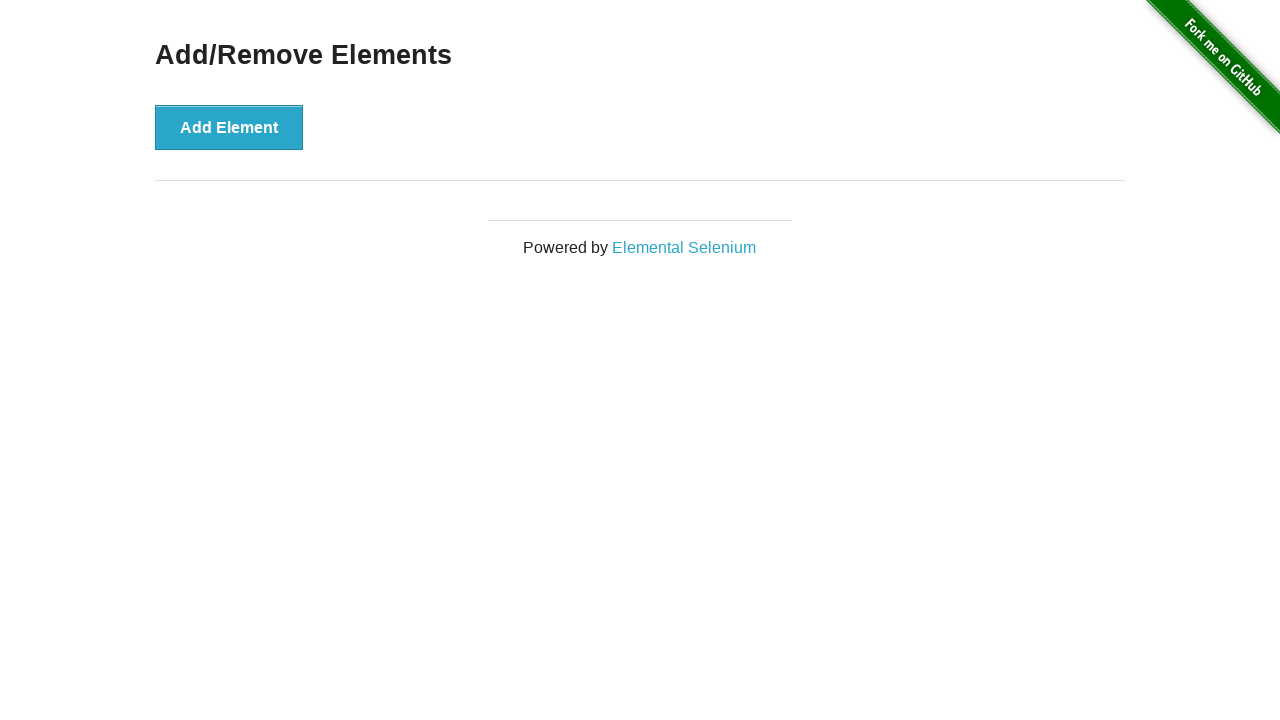

Navigated to Add/Remove Elements page
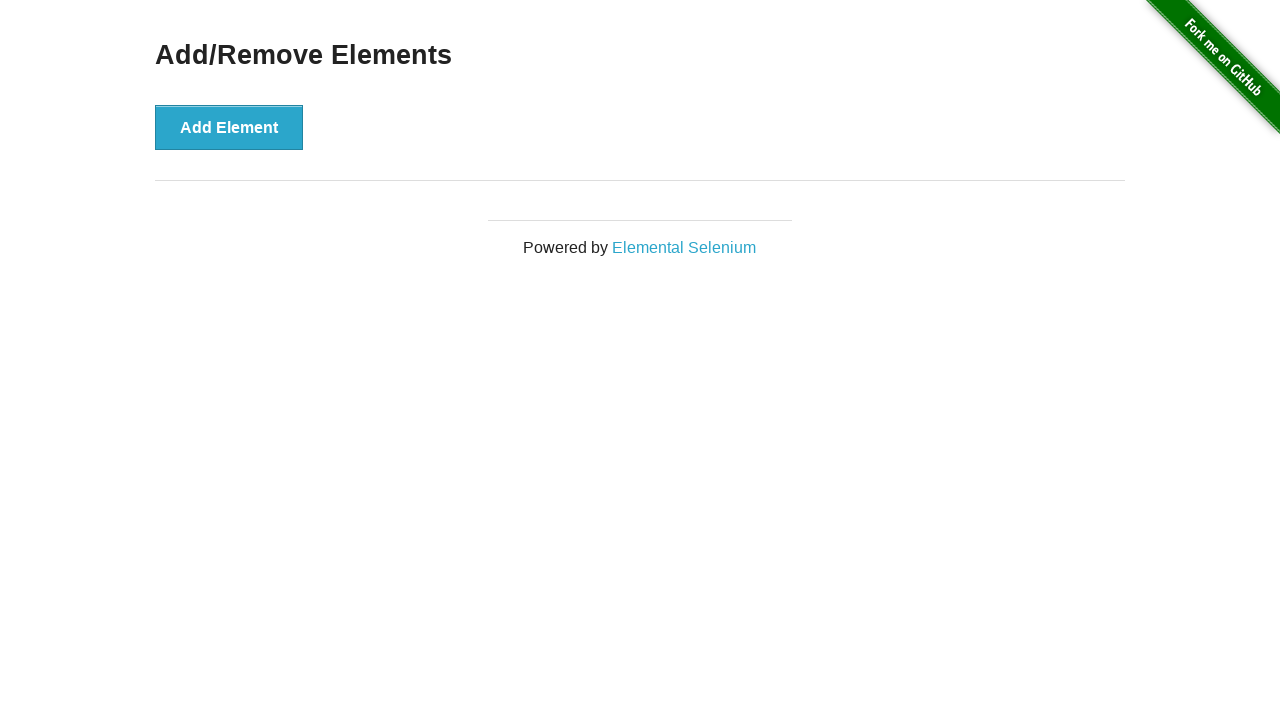

Clicked Add Element button at (229, 127) on button:has-text('Add Element')
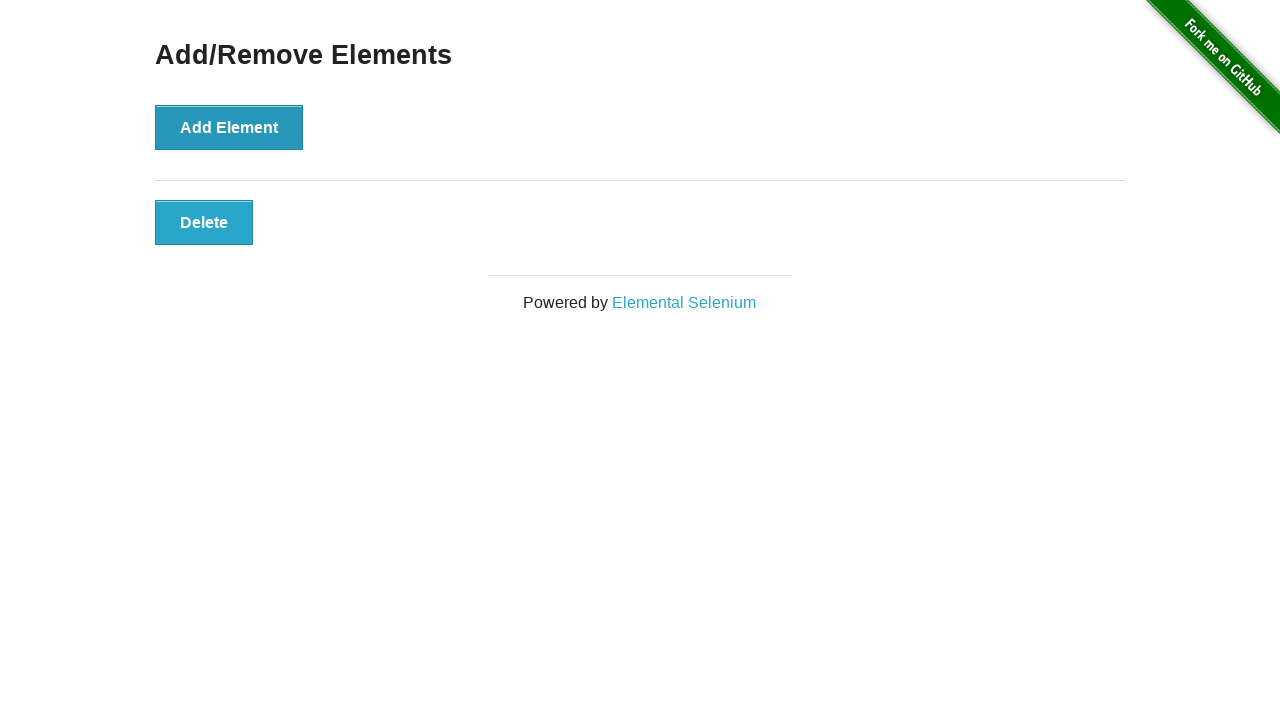

Delete button appeared after adding element
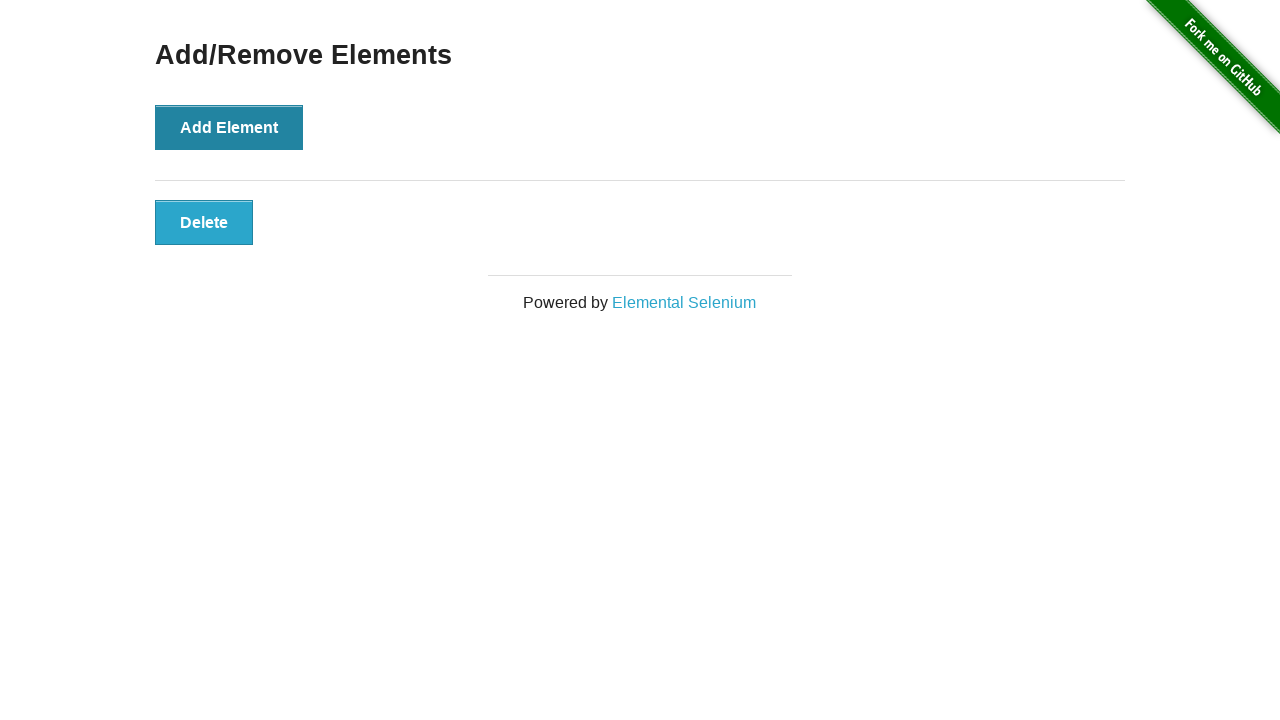

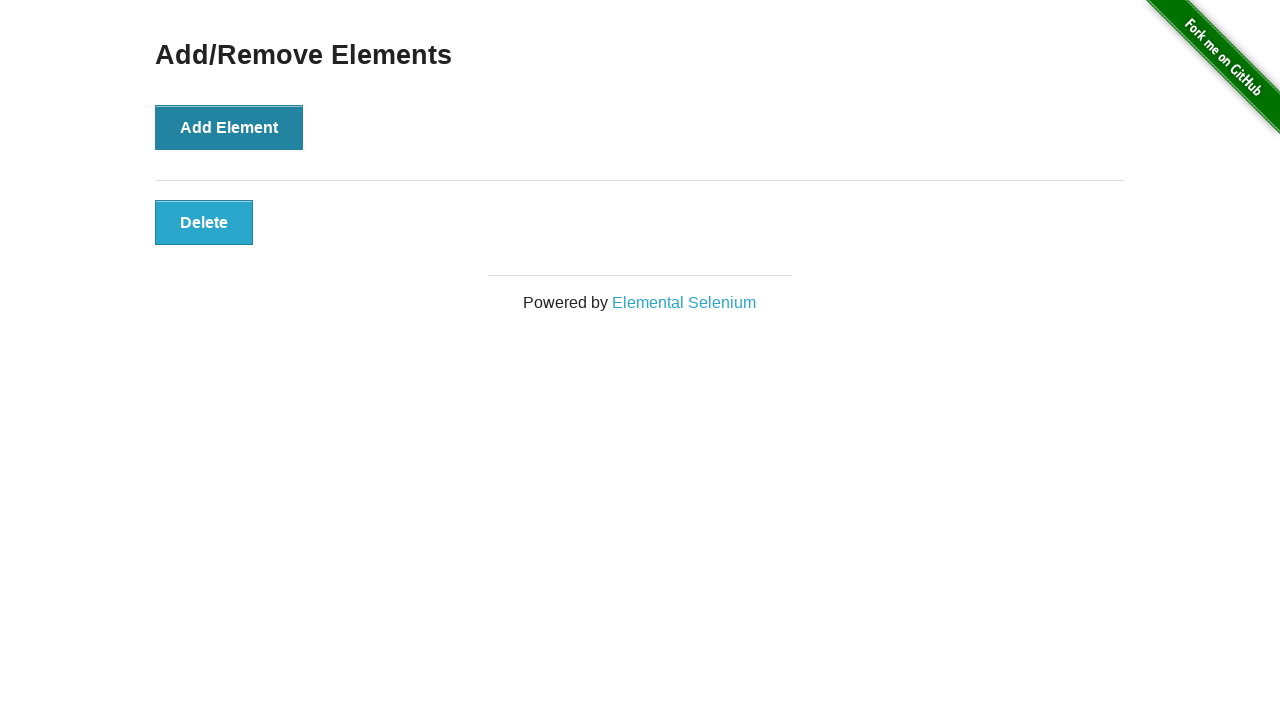